Tests that Mermaid diagrams are properly rendered on the documentation page by scrolling to the architecture section and checking for SVG content

Starting URL: https://tjsingleton.github.io/bulletbuzz/

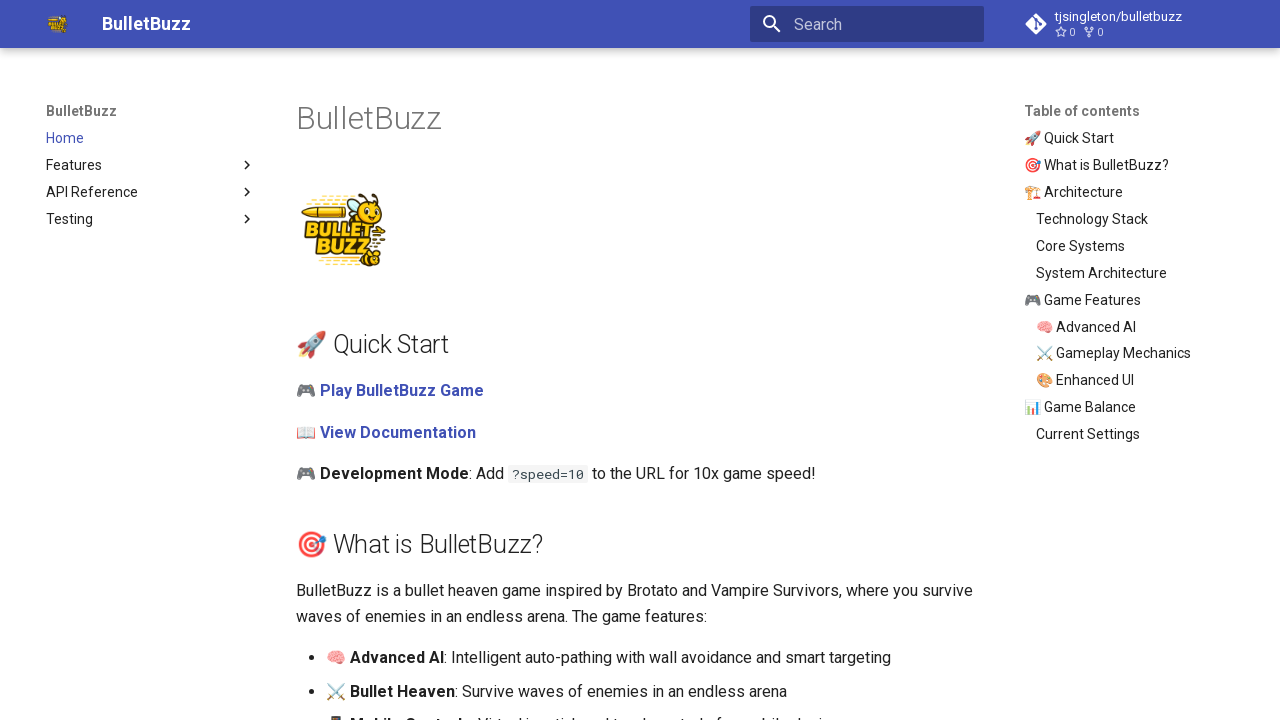

Waited for Architecture section heading to load
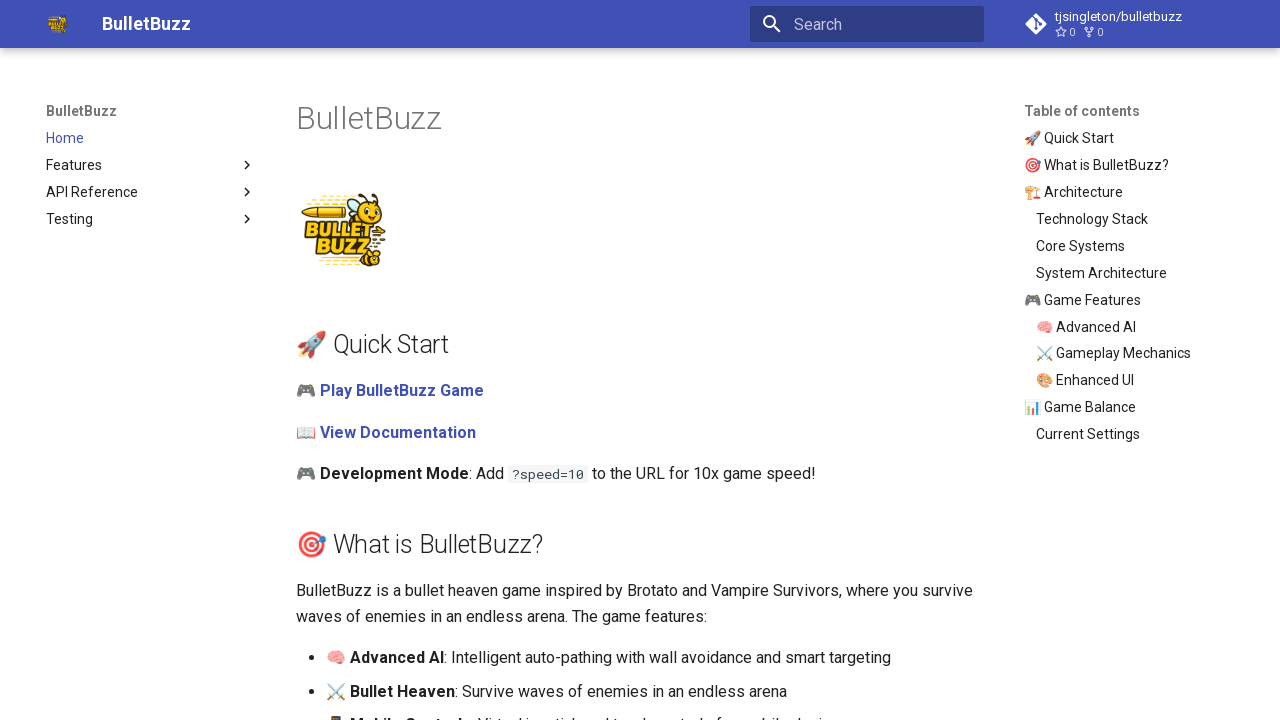

Scrolled to Architecture section
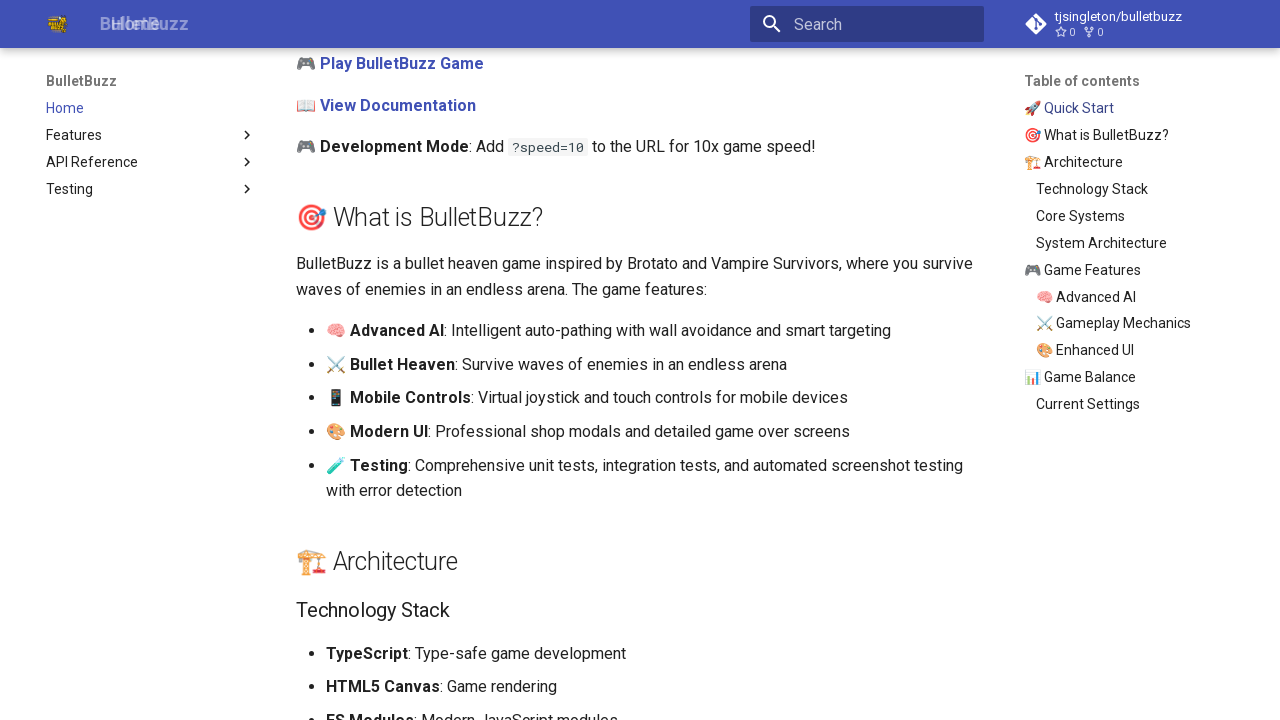

Waited 2 seconds for lazy loading to complete
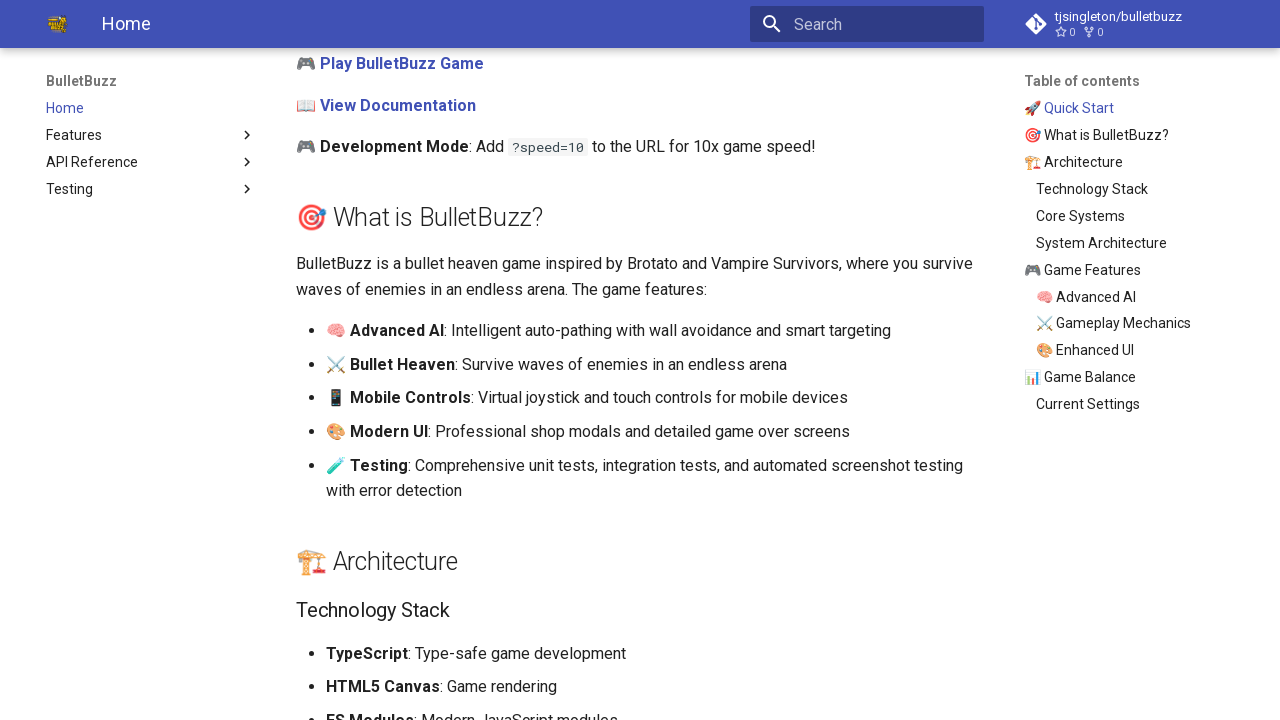

Found 1 Mermaid diagram elements
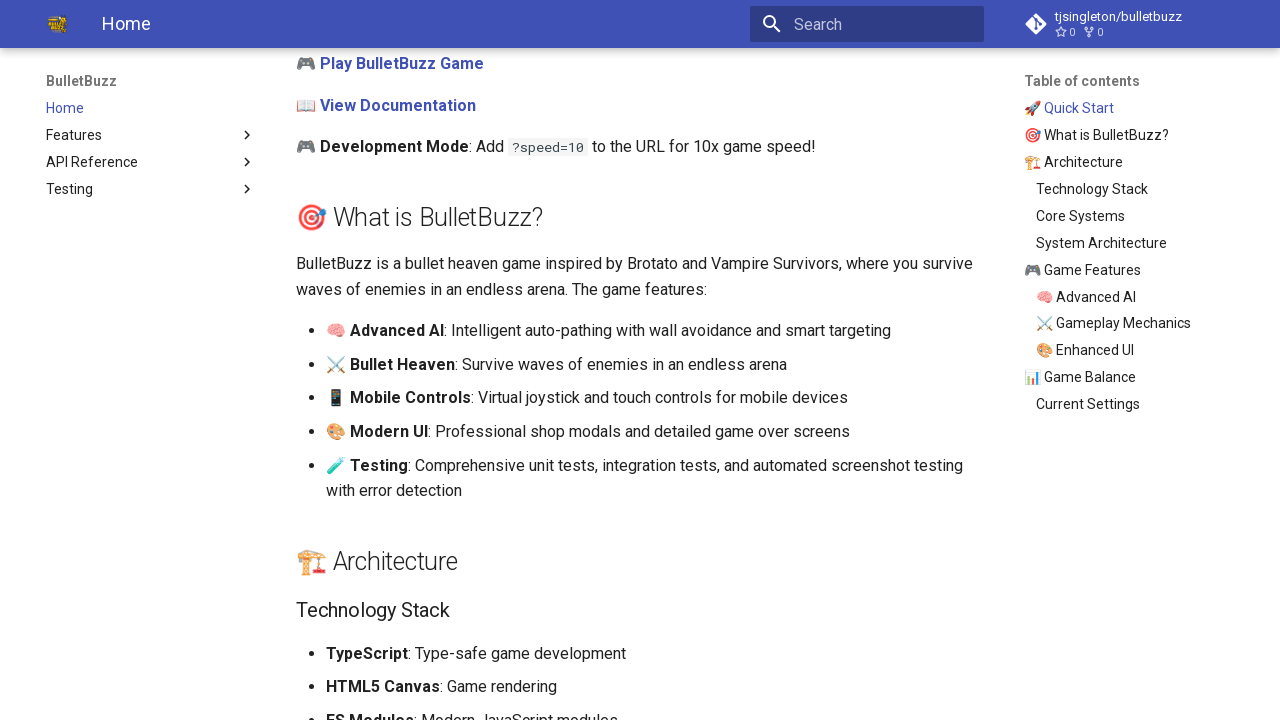

Verified first Mermaid diagram is visible
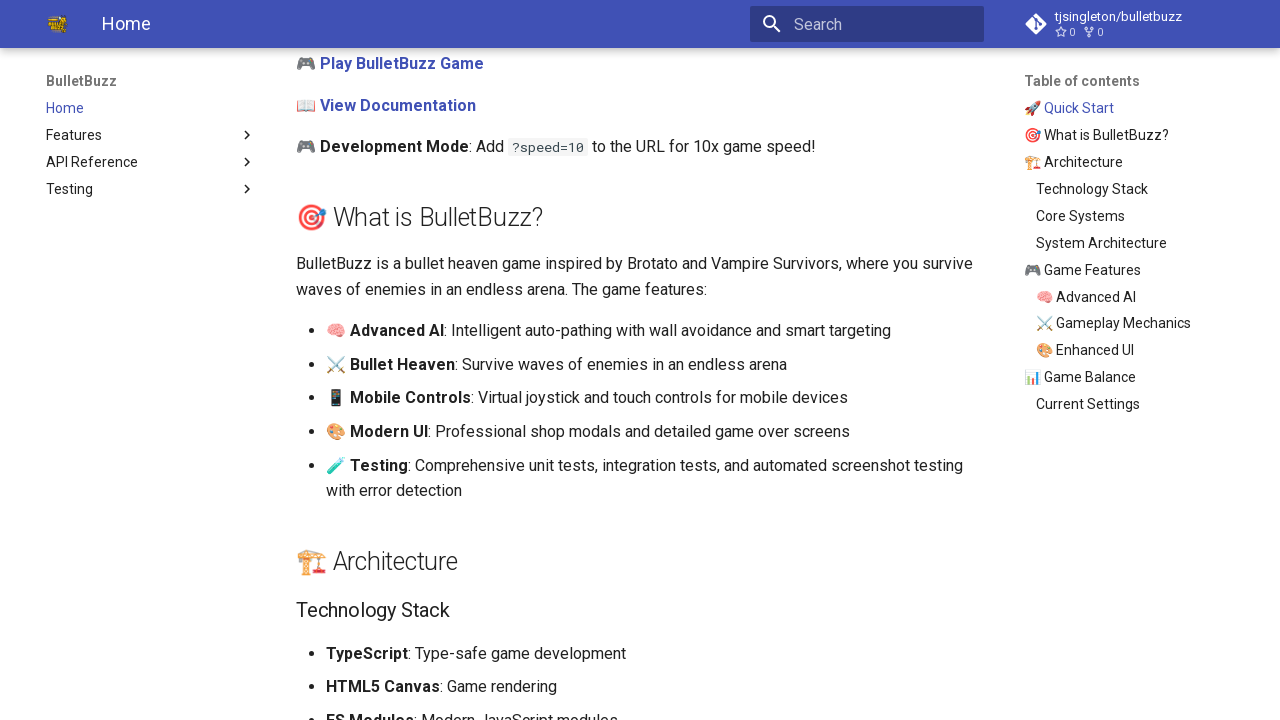

Checked for SVG rendering in Mermaid diagram - SVG present: True
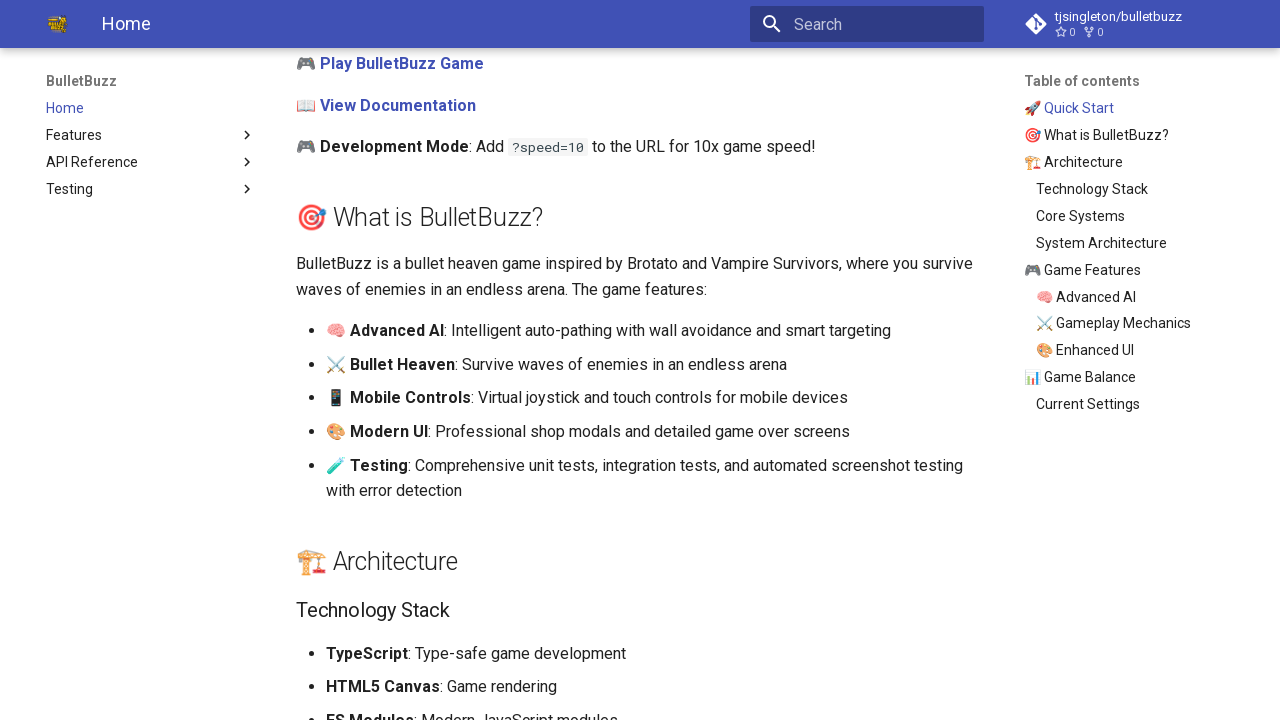

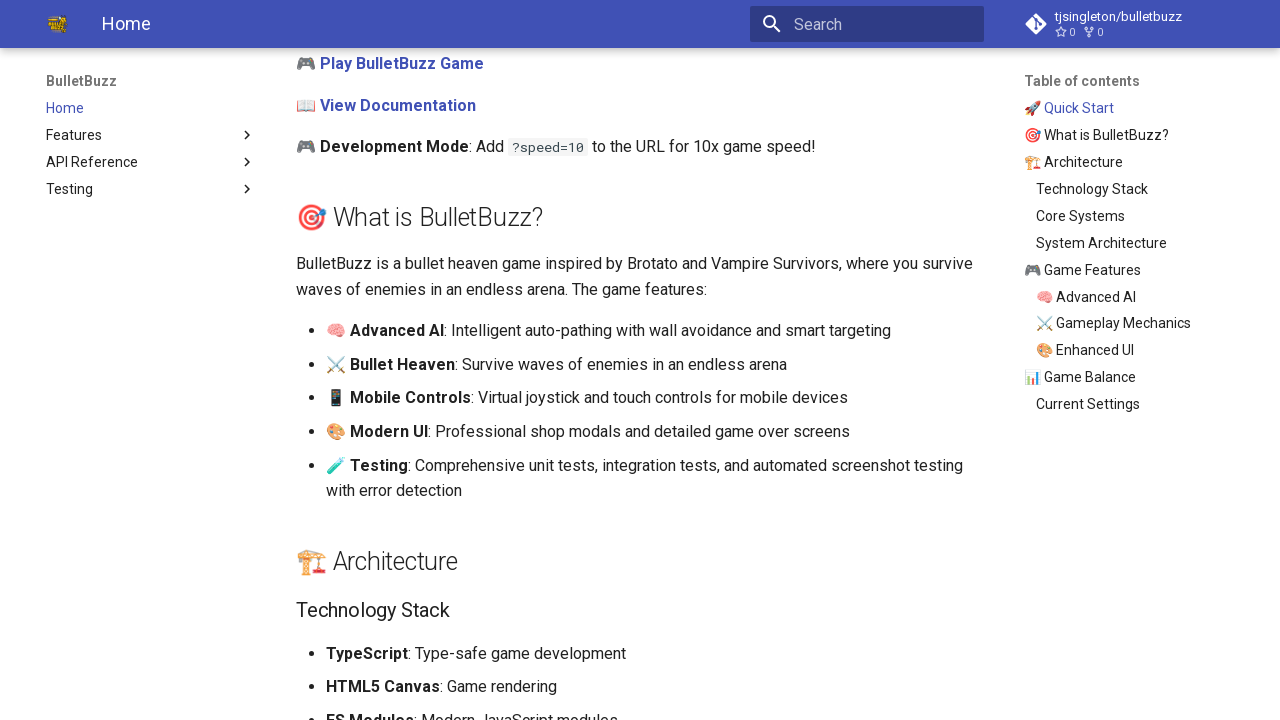